Tests static dropdown selection functionality by selecting a currency value (INR) from a dropdown menu and verifying the selection.

Starting URL: https://rahulshettyacademy.com/dropdownsPractise/

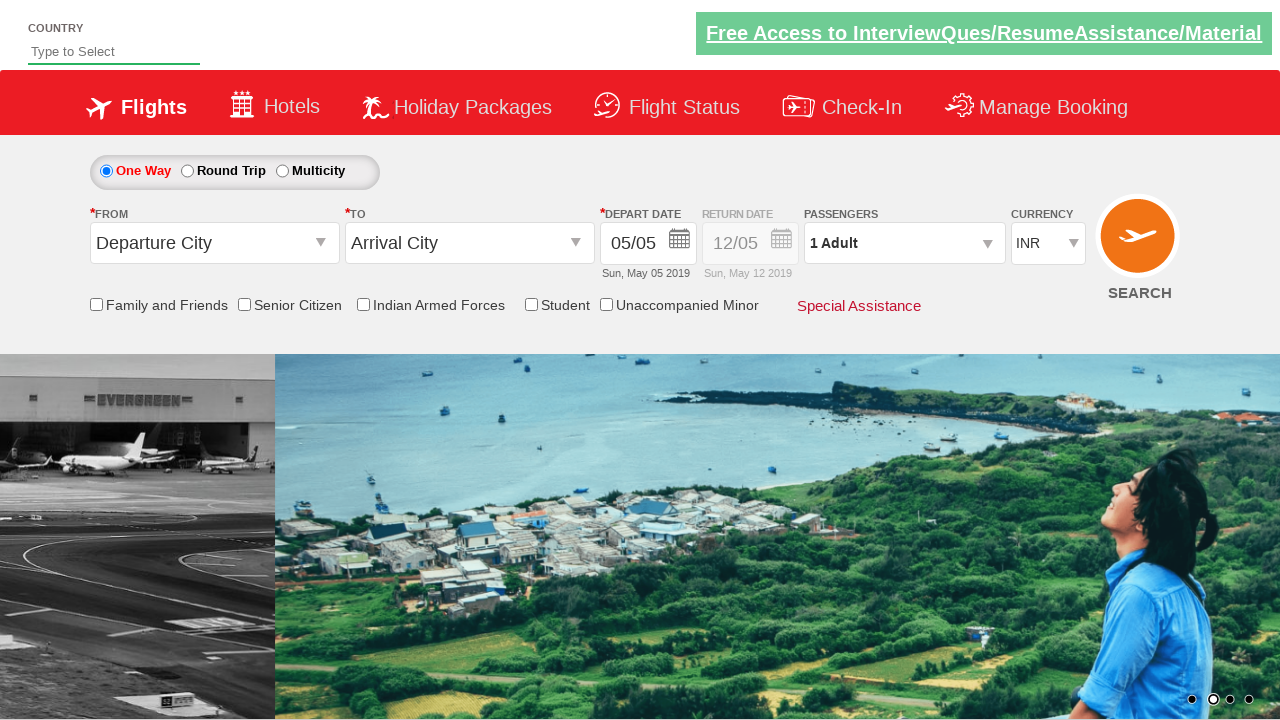

Currency dropdown selector became visible
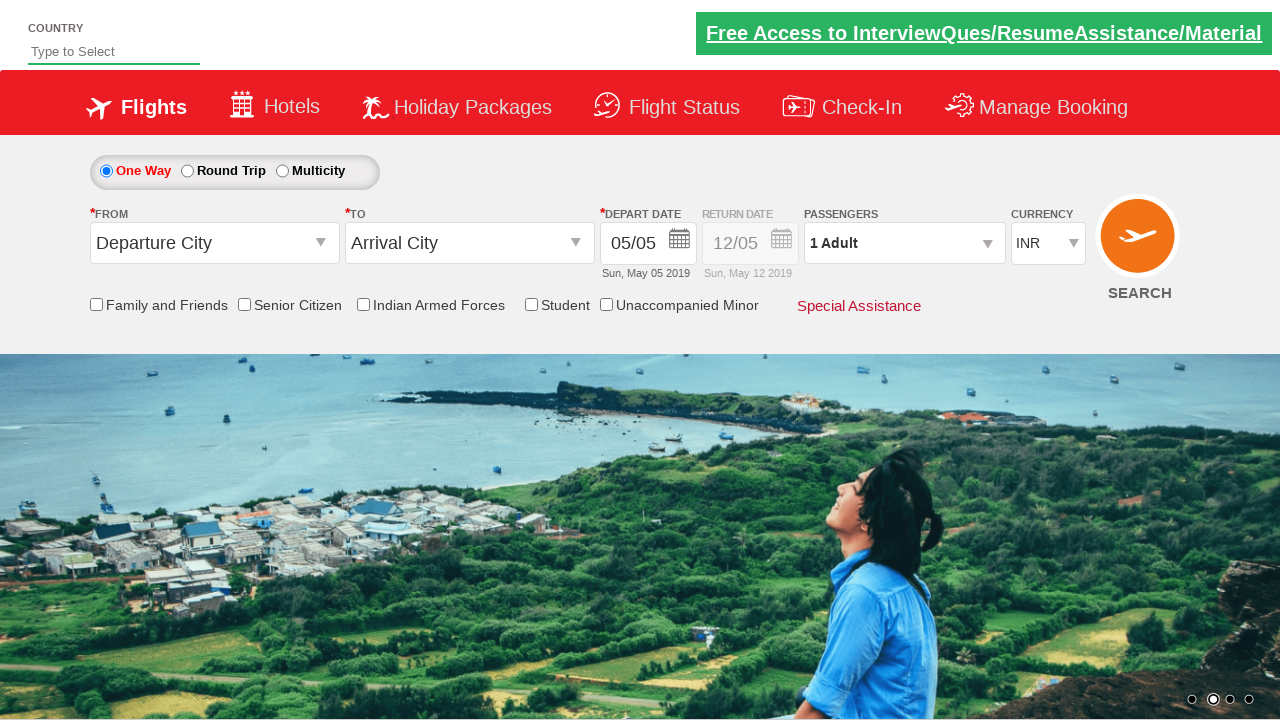

Selected INR from the currency dropdown on #ctl00_mainContent_DropDownListCurrency
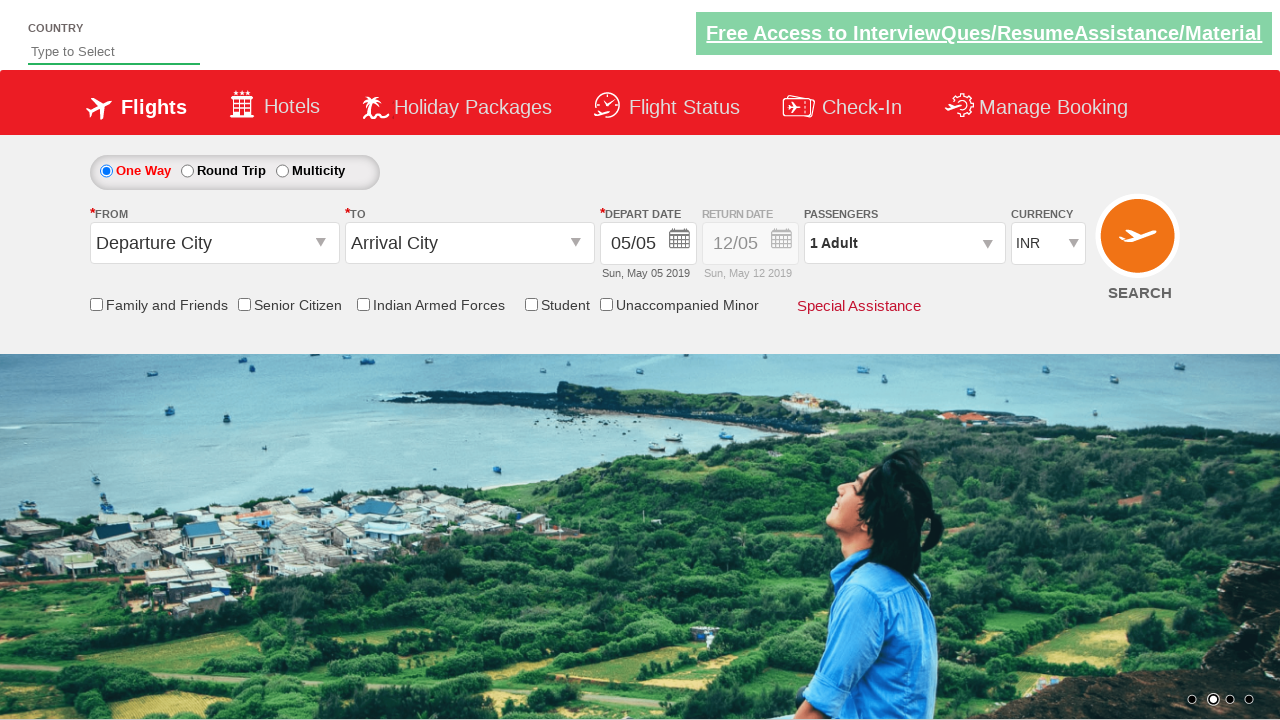

Verified dropdown selection: INR
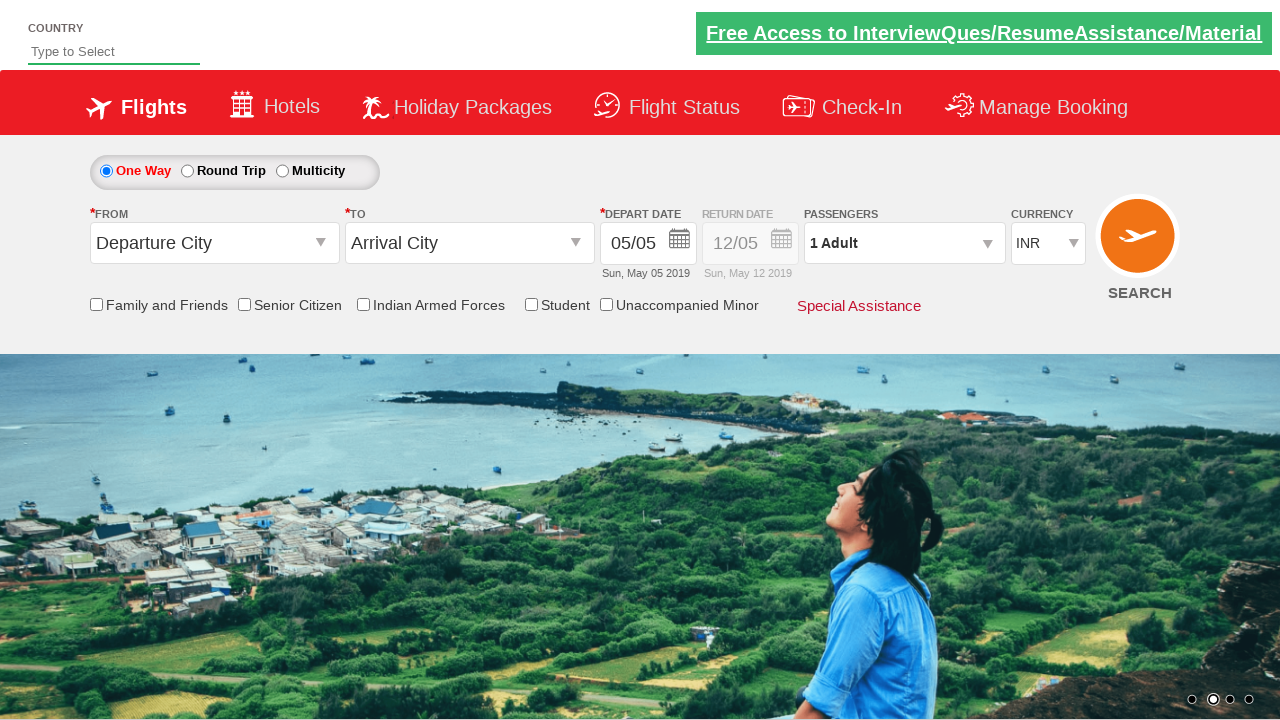

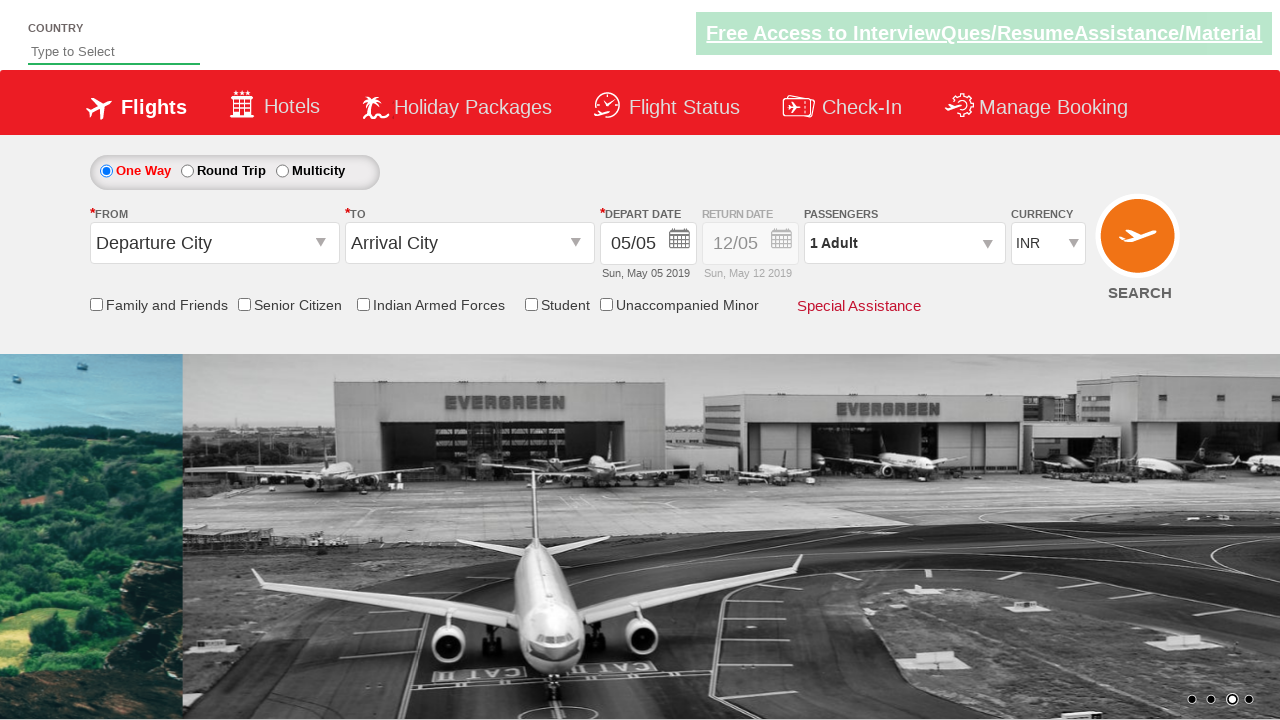